Tests an input form by filling in first name, last name, and email fields, then submitting the form

Starting URL: https://syntaxprojects.com/input-form-locator.php

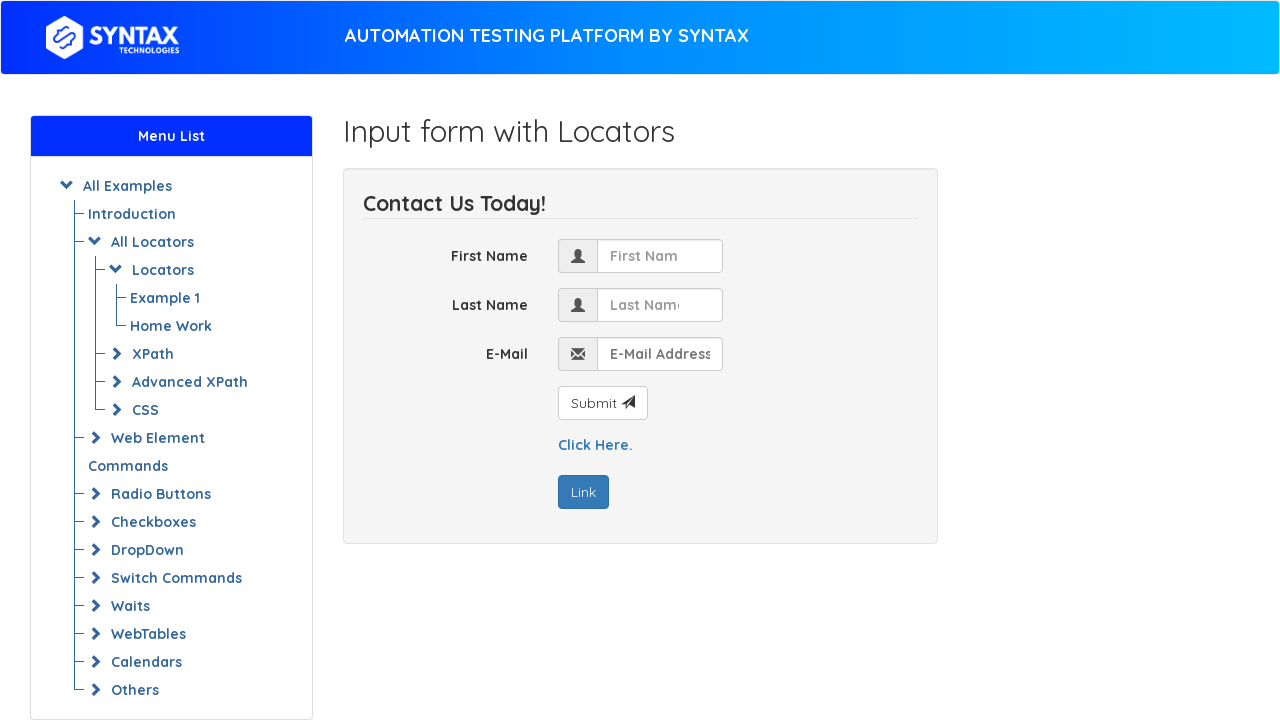

Filled first name field with 'Michael' on input[name='first_name']
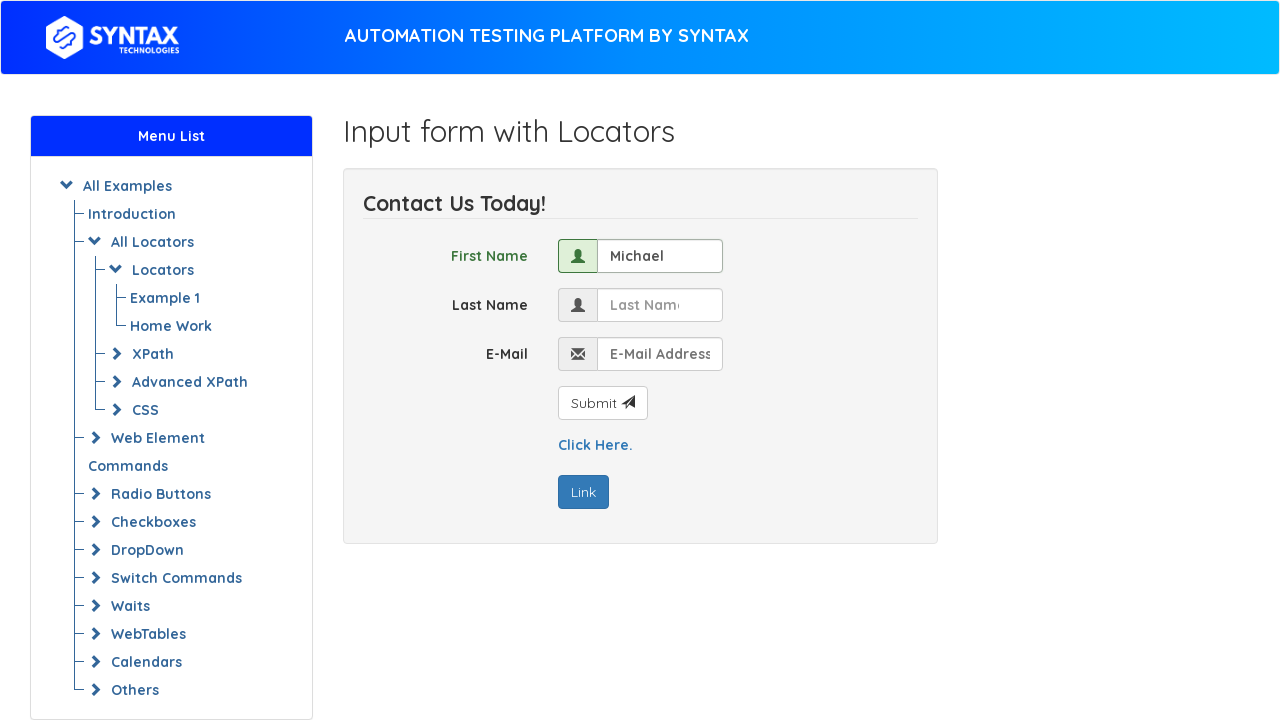

Filled last name field with 'Roberts' on input[name='last_name']
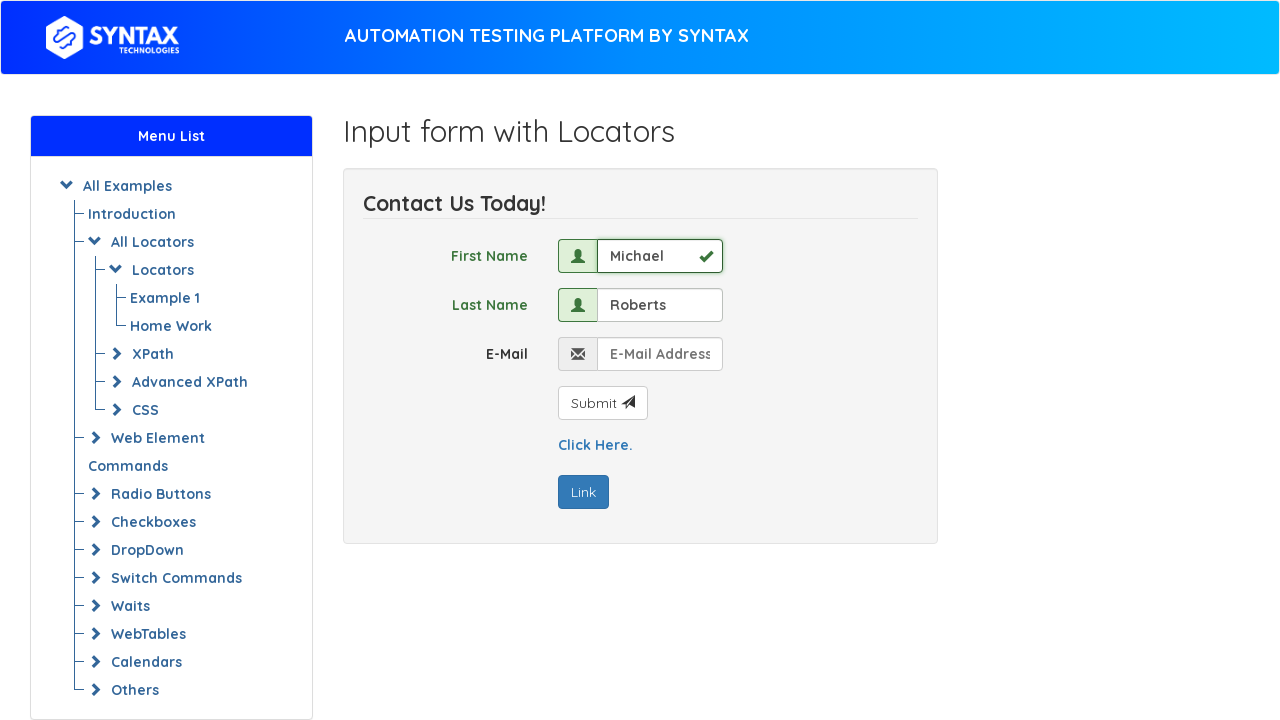

Filled email field with 'michael.roberts2024@email.com' on input[name='email']
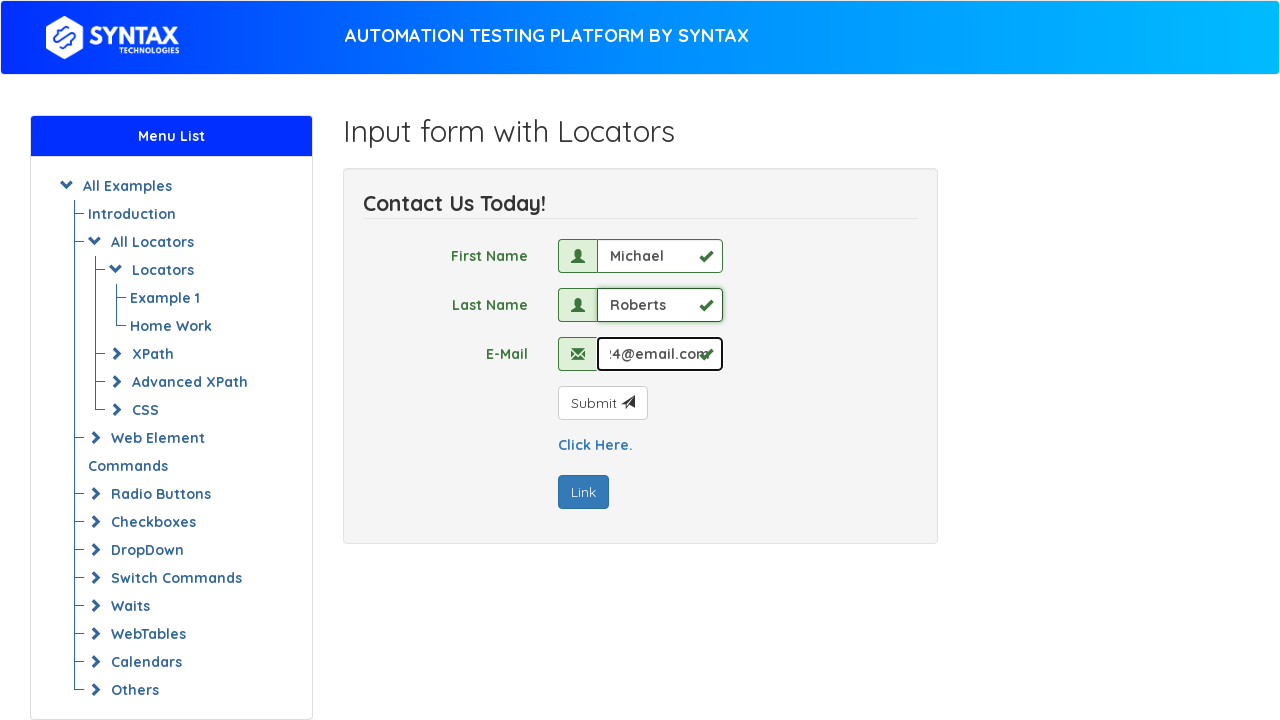

Clicked submit button to submit the form at (602, 403) on #submit_button
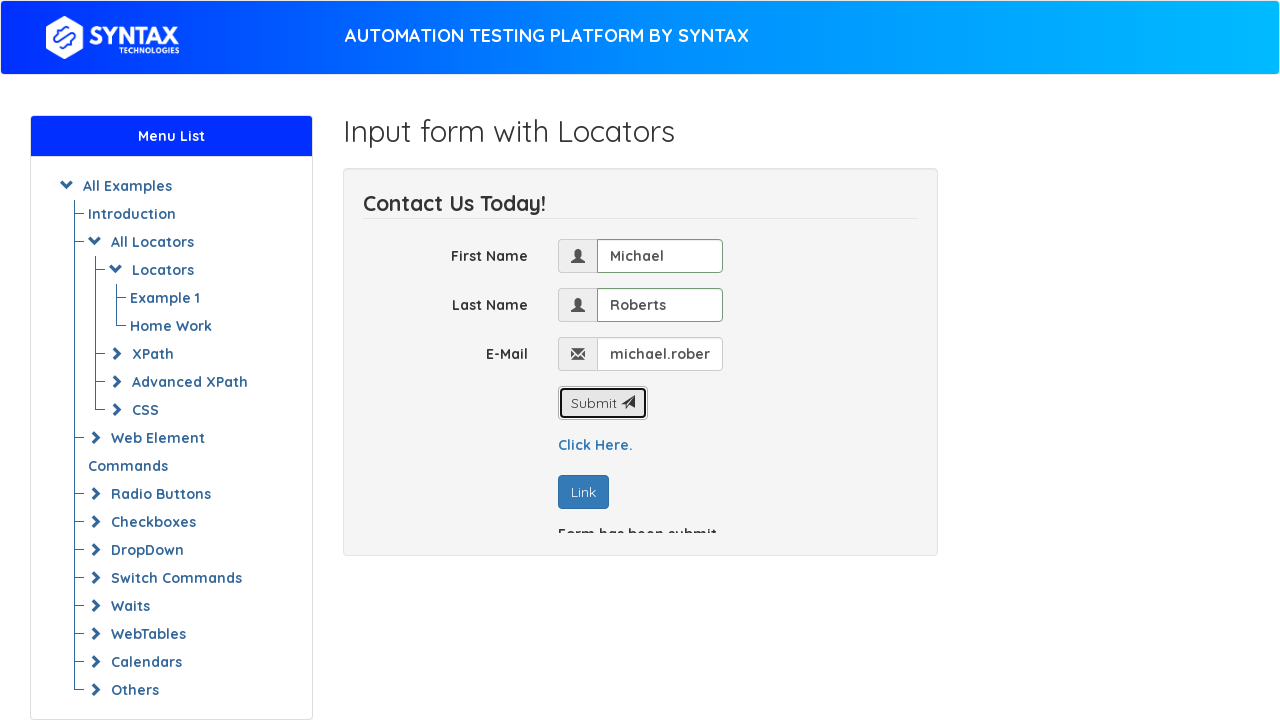

Form submission completed and page network idle
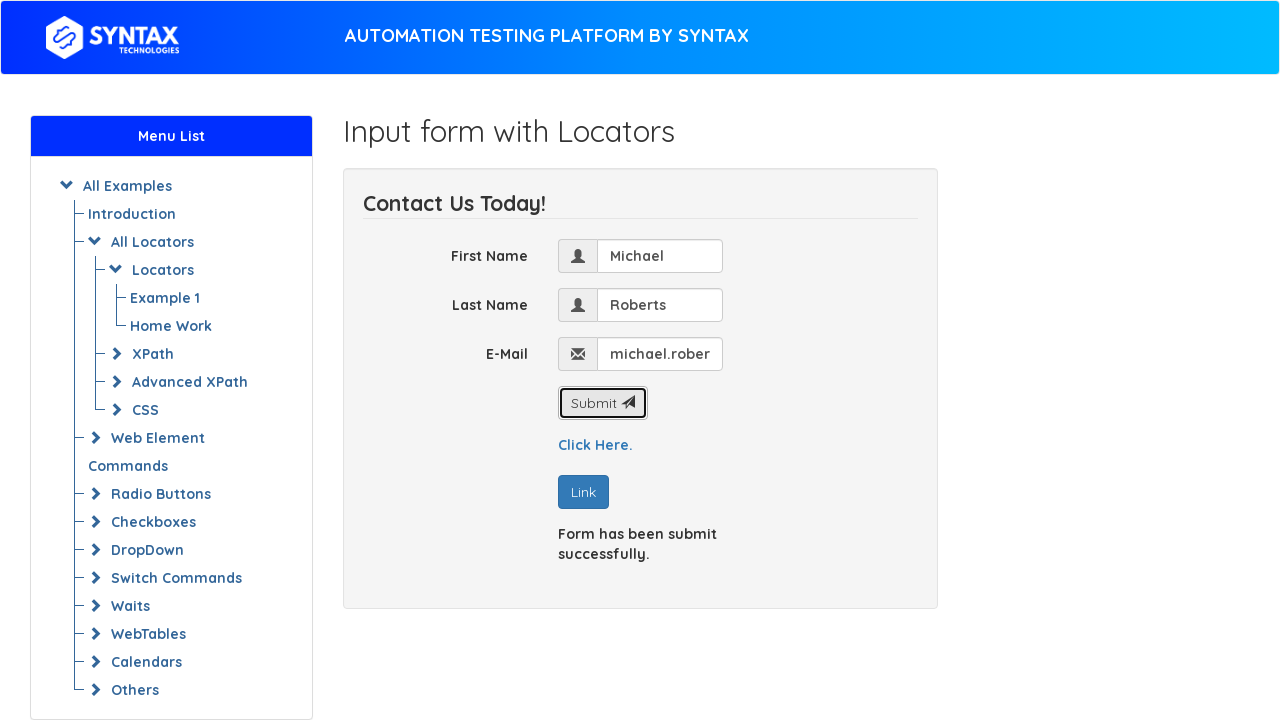

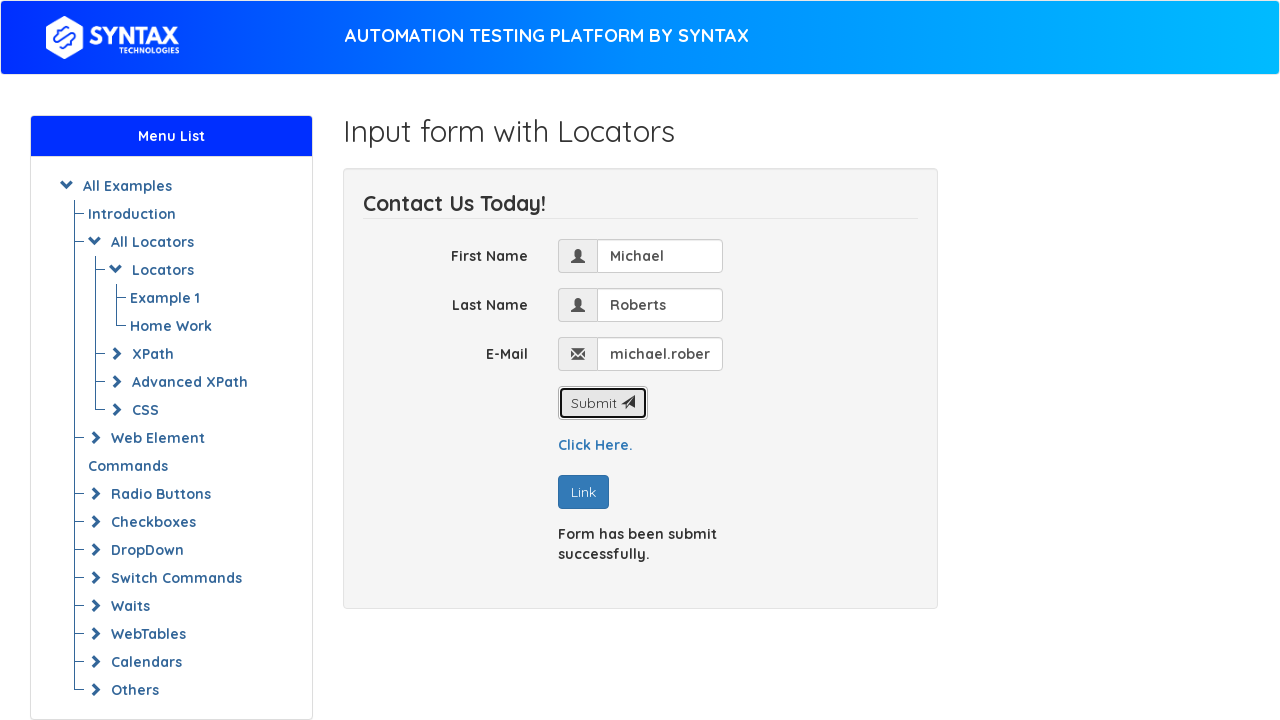